Tests an e-commerce site by searching for products containing "ca", adding Cashews to cart, and proceeding through checkout

Starting URL: https://rahulshettyacademy.com/seleniumPractise/#/

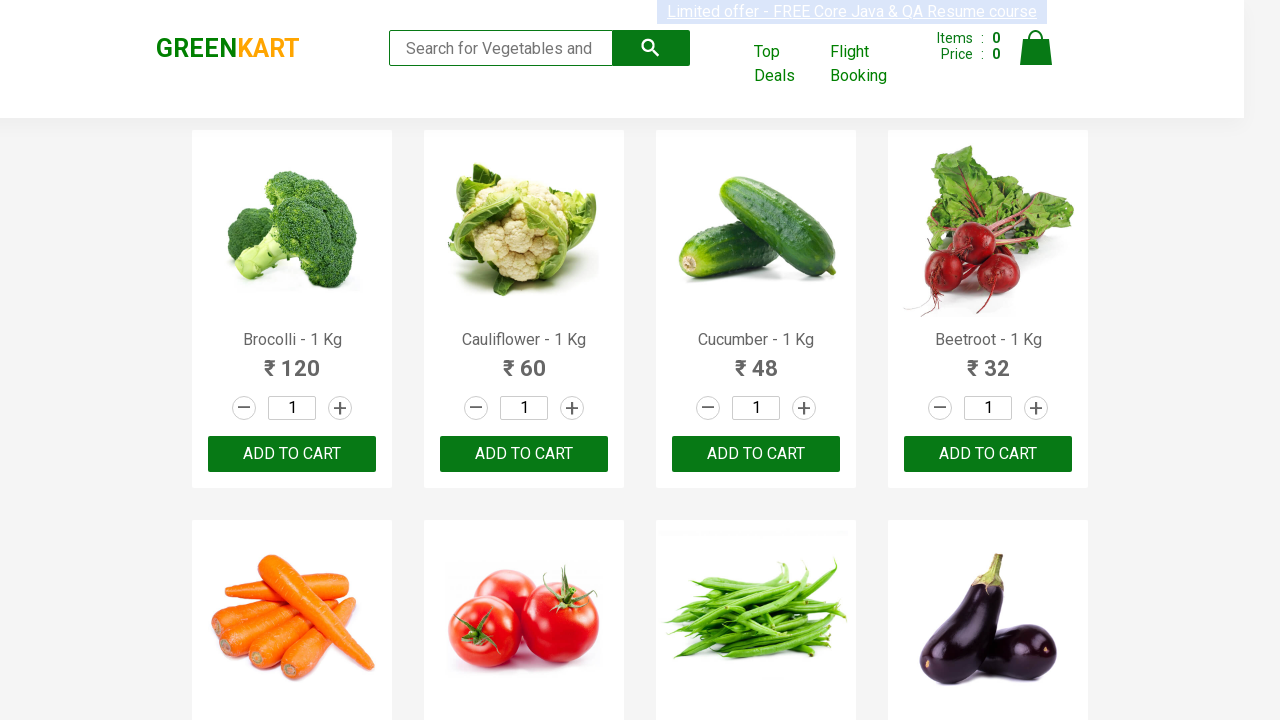

Filled search field with 'ca' to filter products on .search-keyword
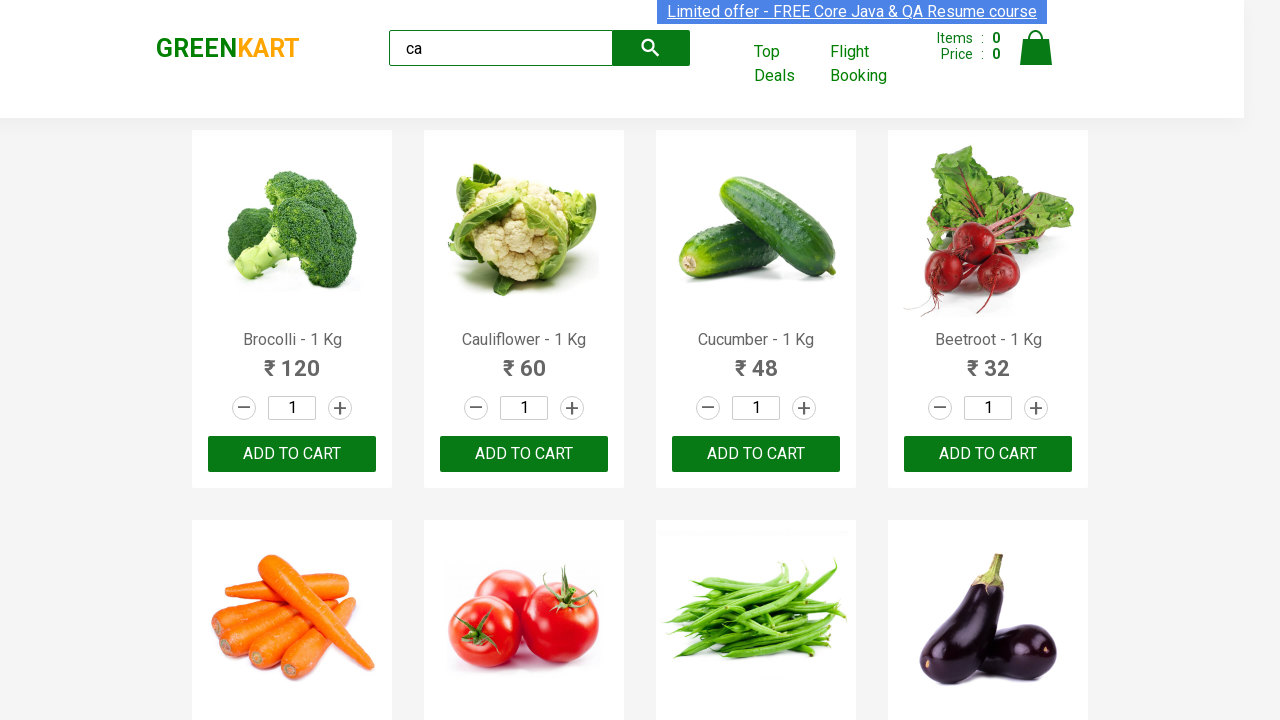

Waited for products to be filtered
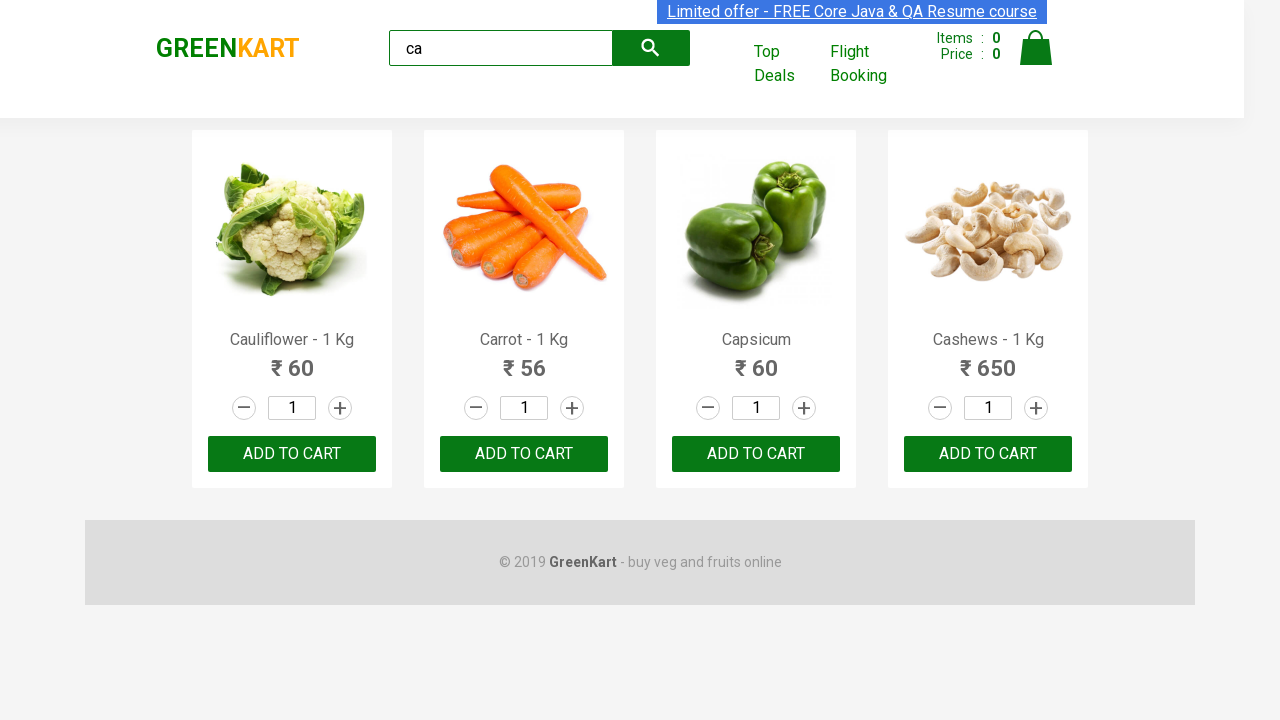

Verified that 4 products are visible after filtering
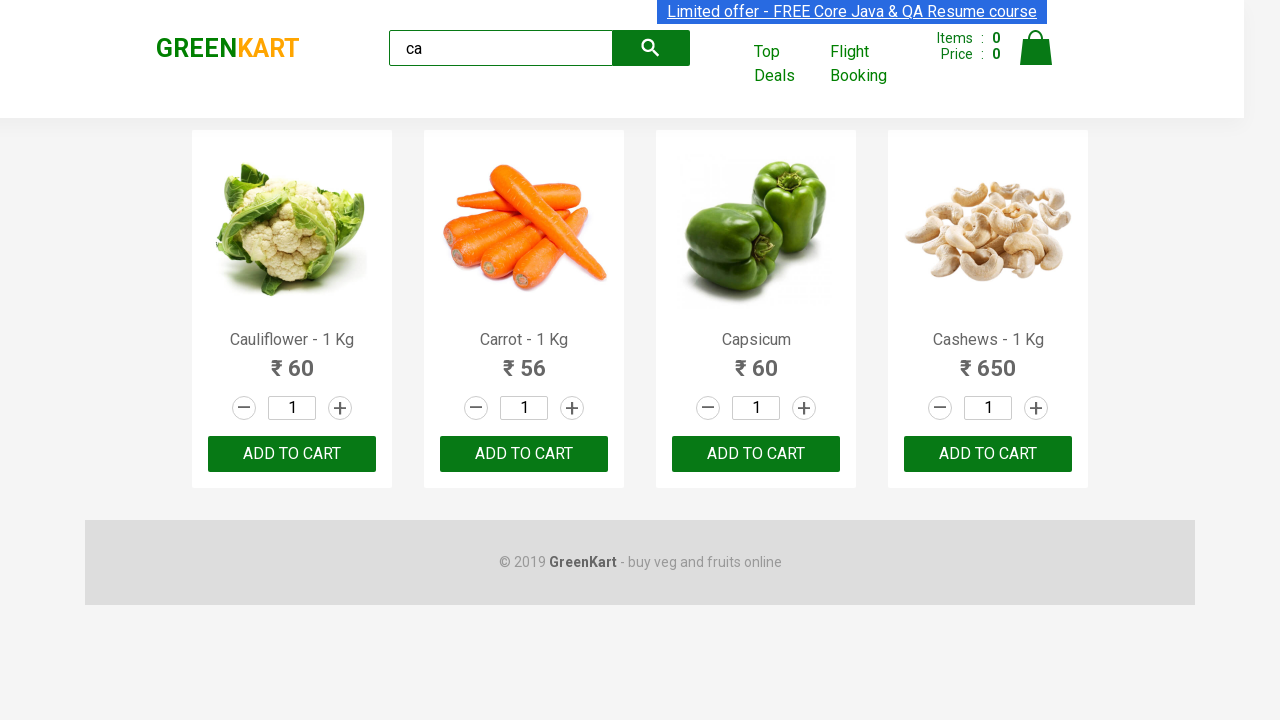

Found Cashews product and clicked 'Add to cart' button at (988, 454) on .product >> nth=3 >> button
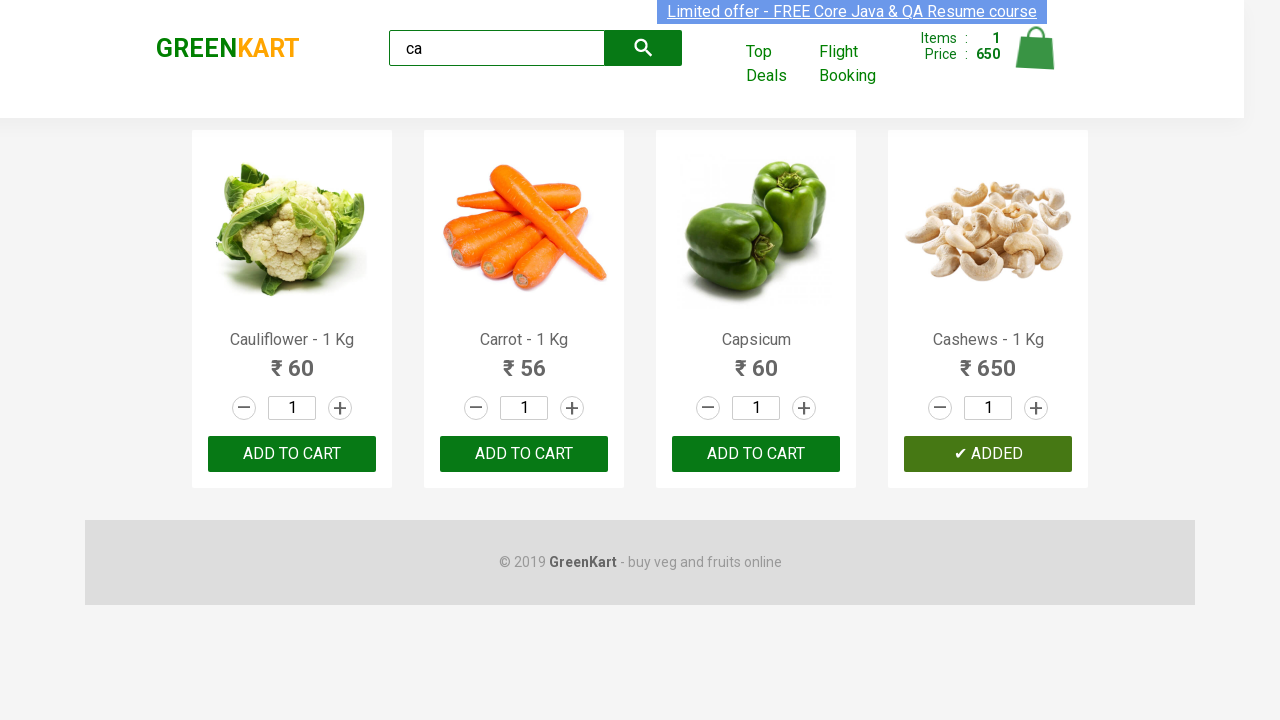

Clicked cart icon to view shopping cart at (1036, 48) on .cart-icon > img
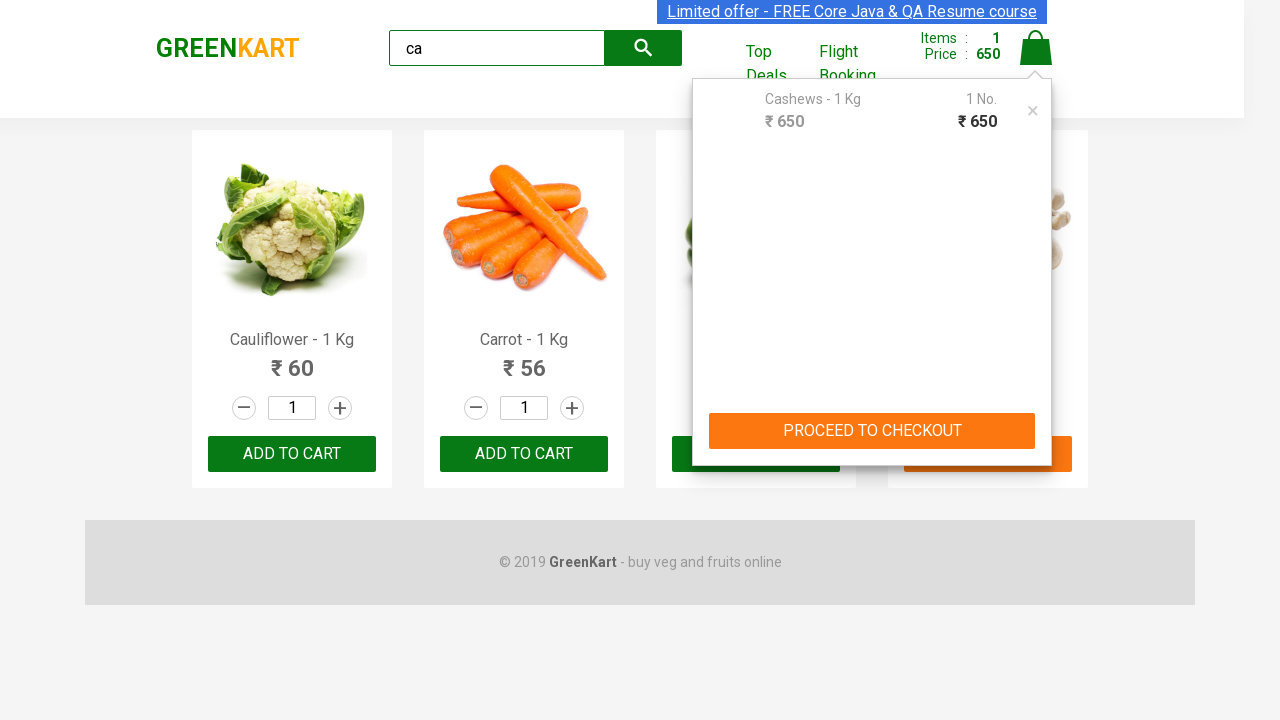

Clicked 'PROCEED TO CHECKOUT' button at (872, 431) on internal:text="PROCEED TO CHECKOUT"i
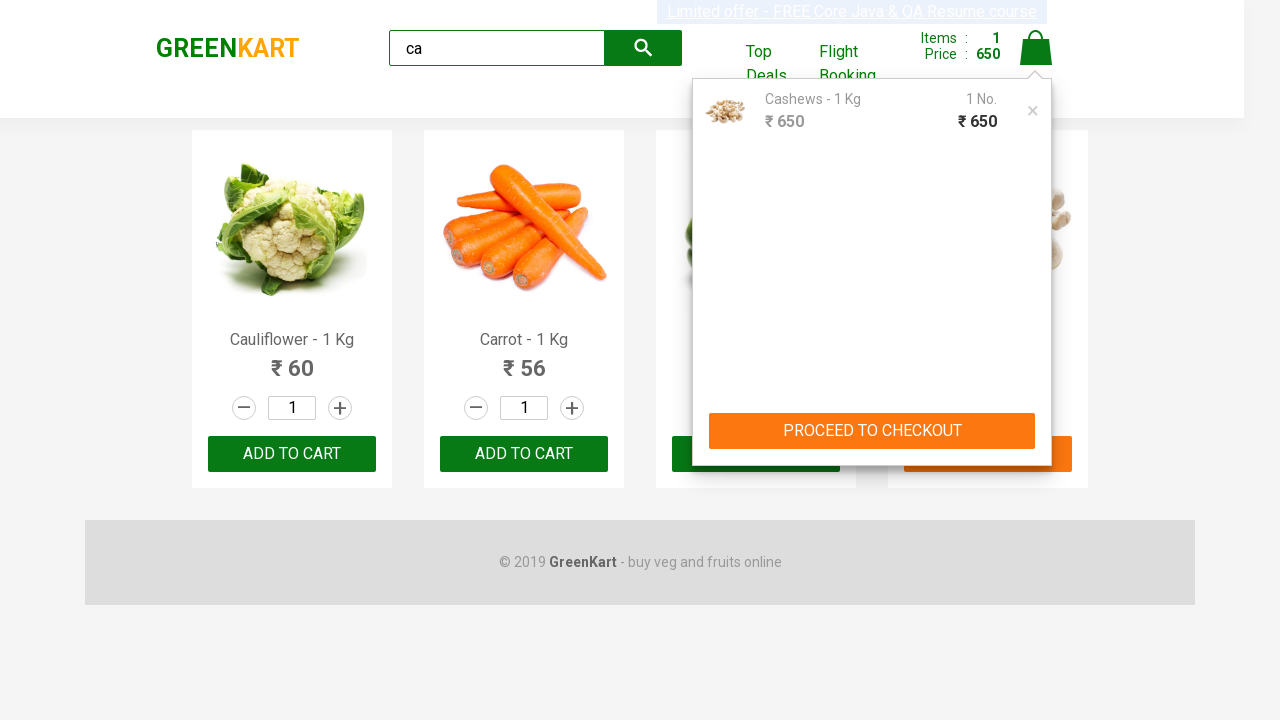

Clicked 'Place Order' button to complete purchase at (1036, 420) on internal:text="Place Order"i
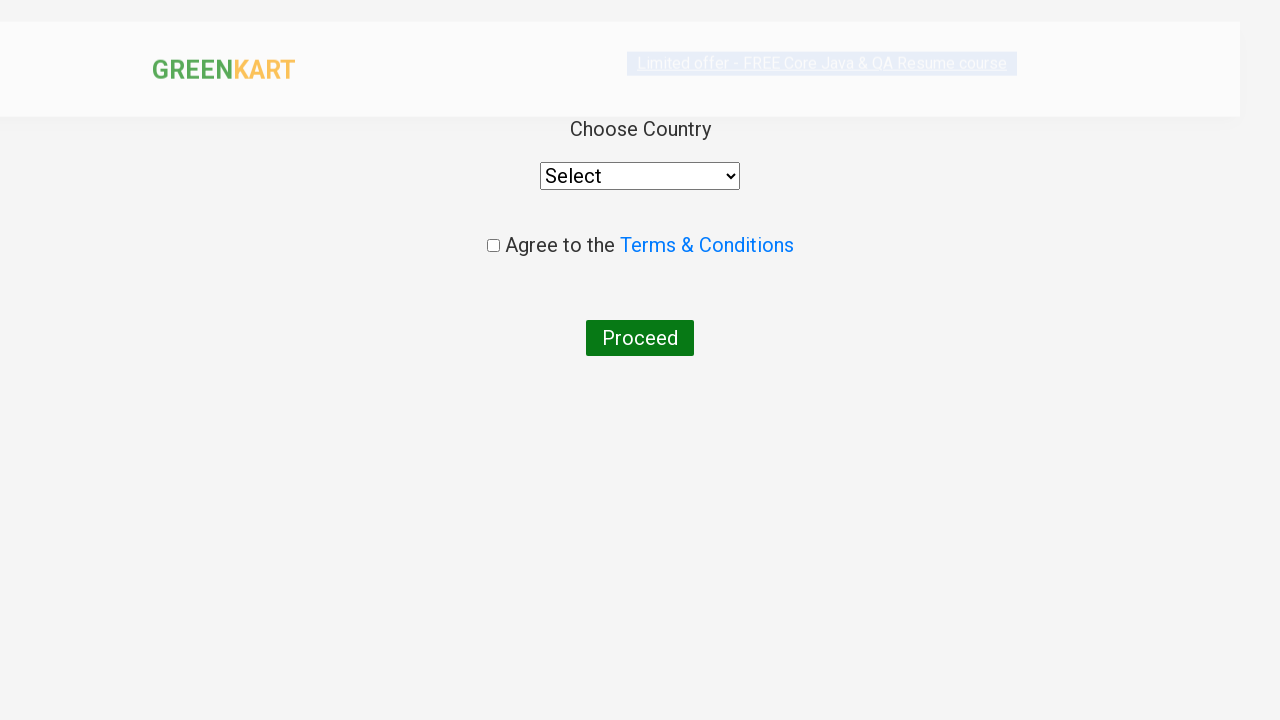

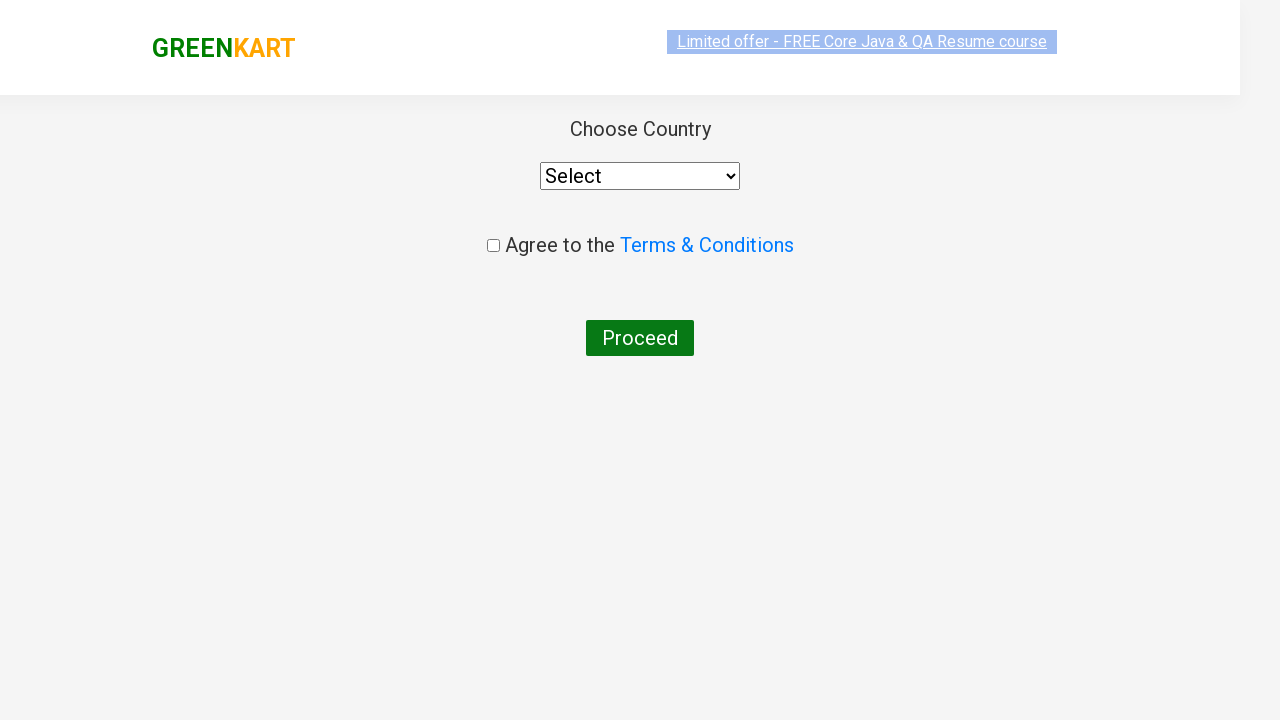